Tests file upload functionality by uploading a file and verifying the uploaded filename is displayed correctly on the confirmation page.

Starting URL: http://the-internet.herokuapp.com/upload

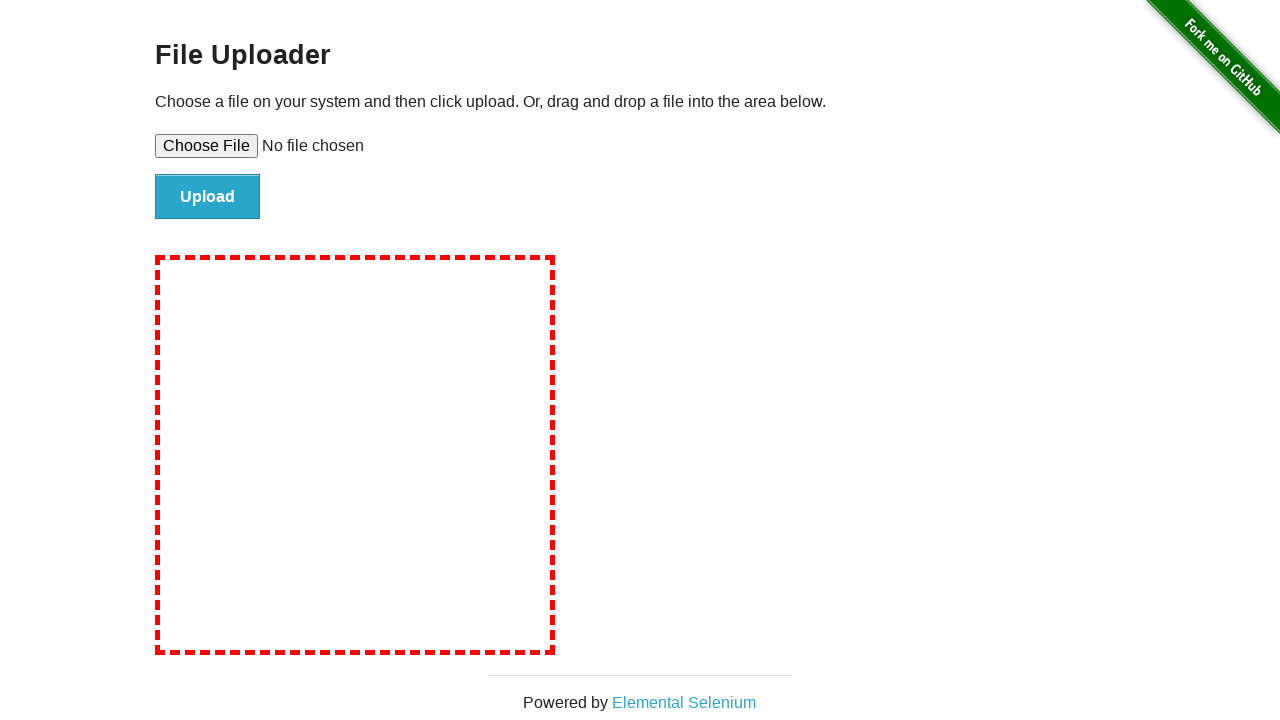

Created temporary test file with name: tmpgclm6ztg.txt
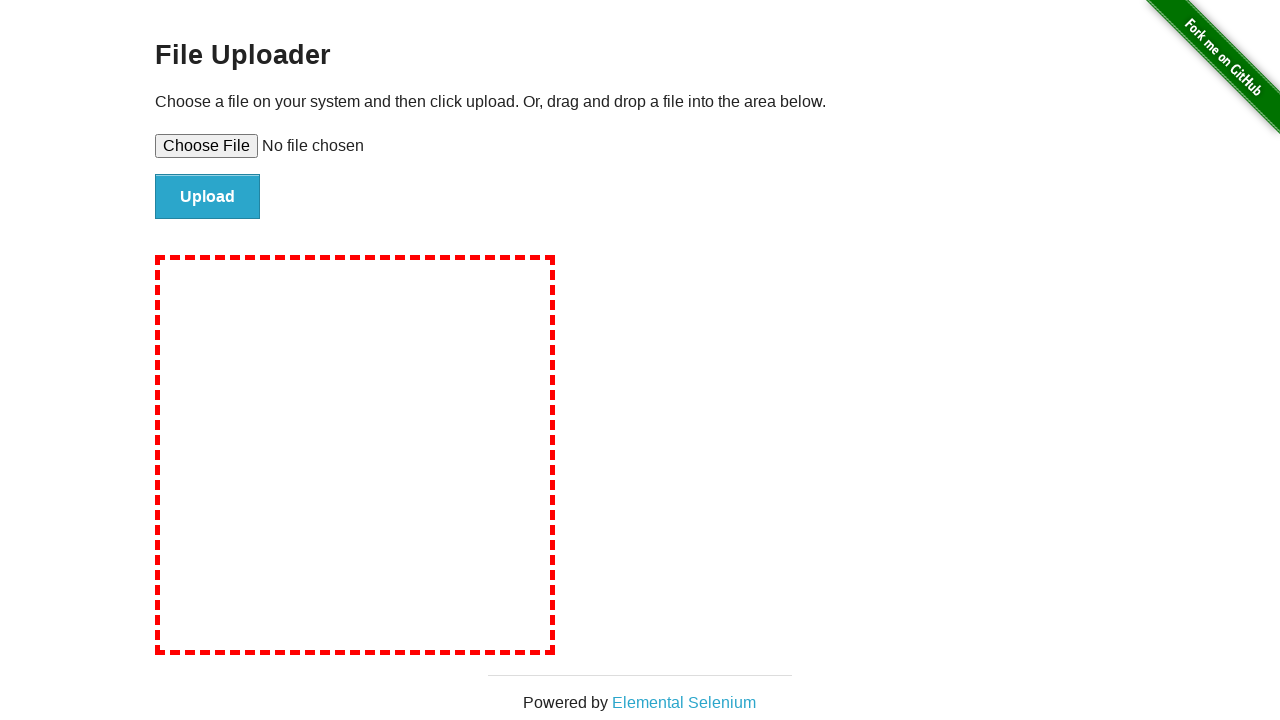

Set input files to upload: tmpgclm6ztg.txt
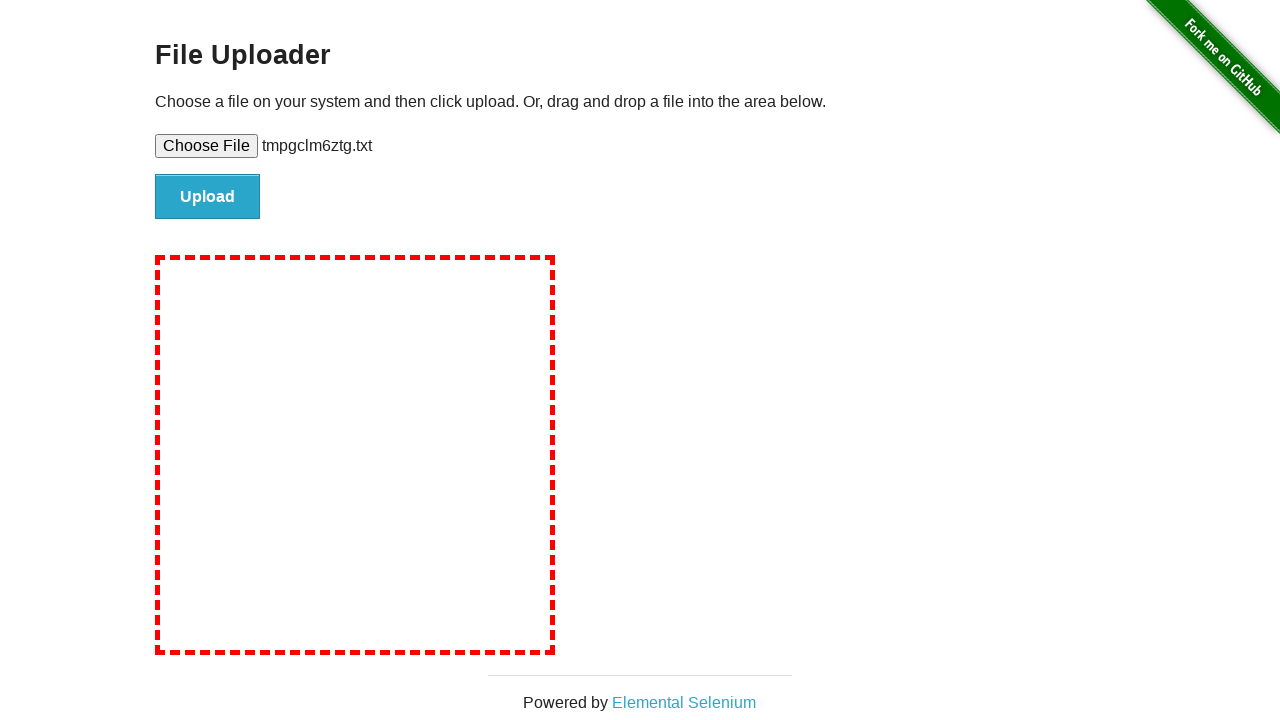

Clicked the upload button to submit file at (208, 197) on #file-submit
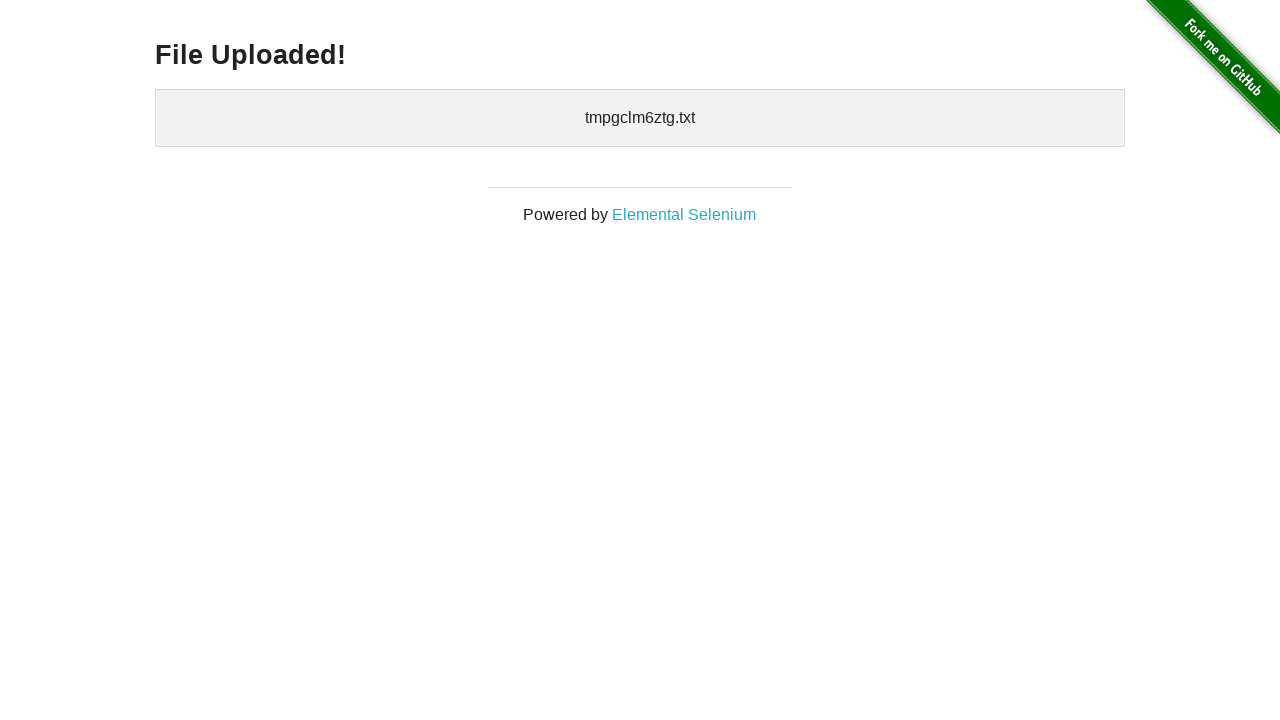

Waited for uploaded files confirmation section to load
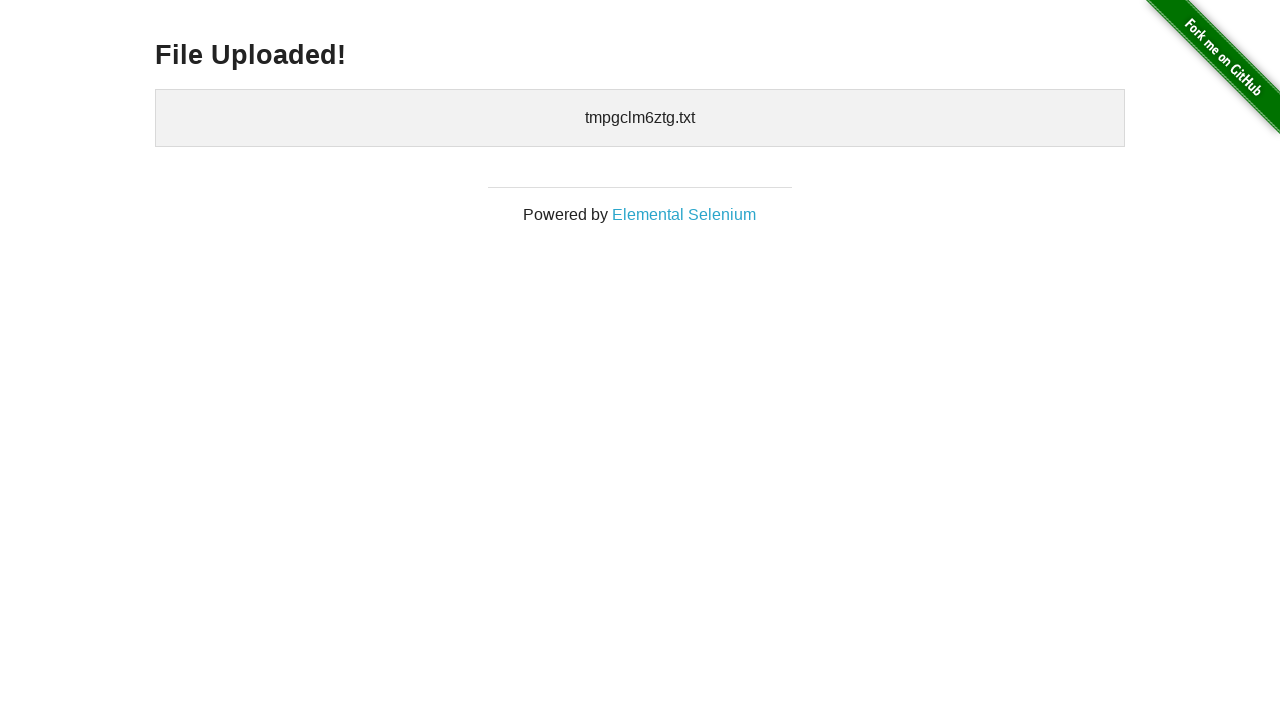

Retrieved uploaded filename from confirmation page
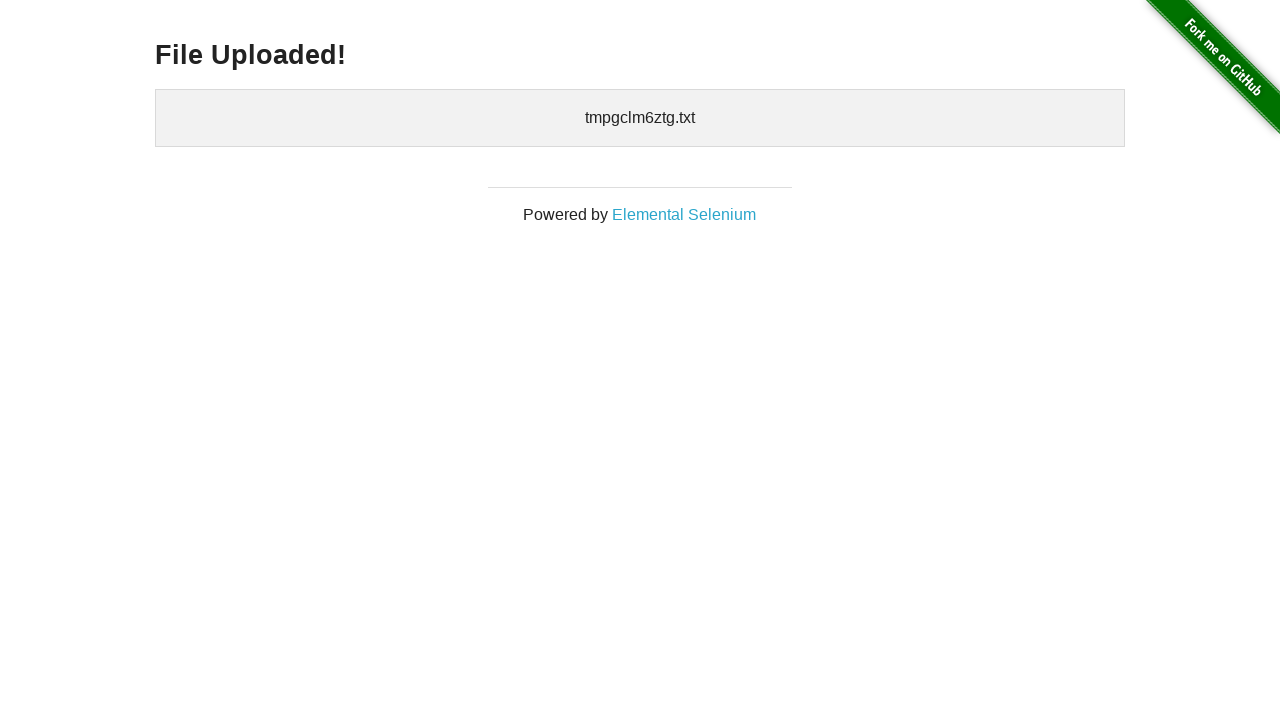

Verified that uploaded filename 'tmpgclm6ztg.txt' is displayed on confirmation page
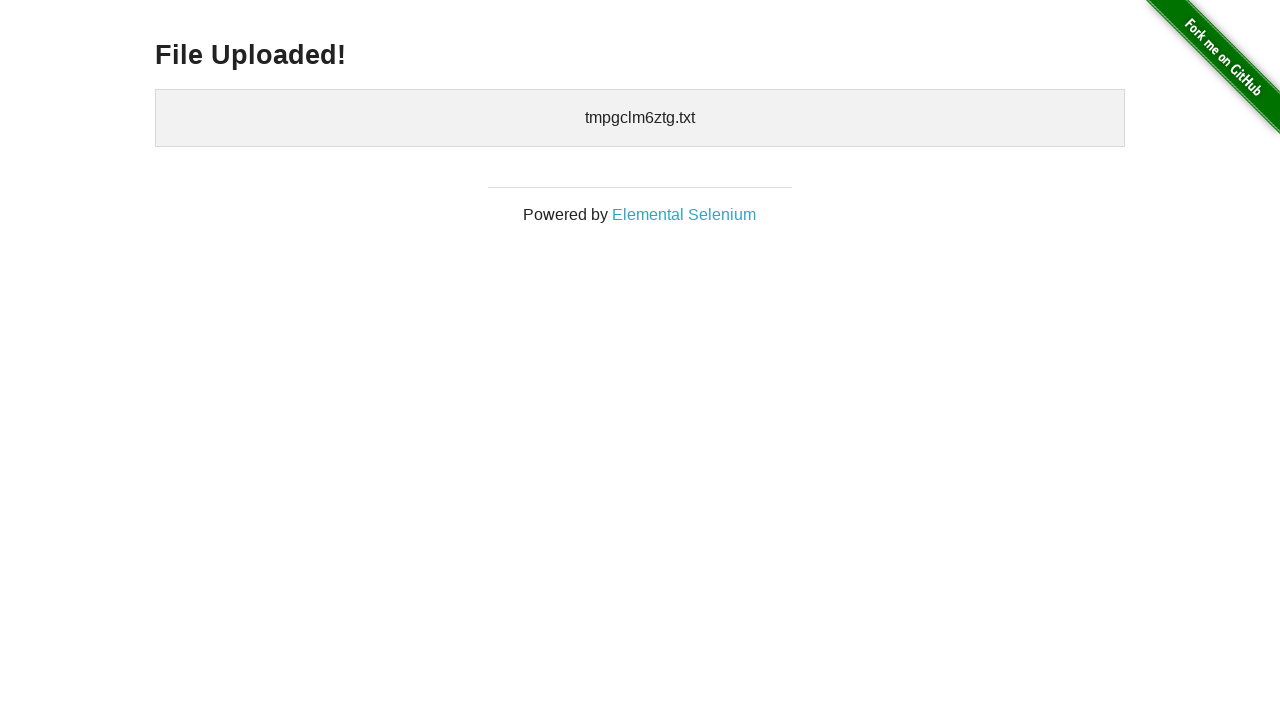

Cleaned up temporary test file
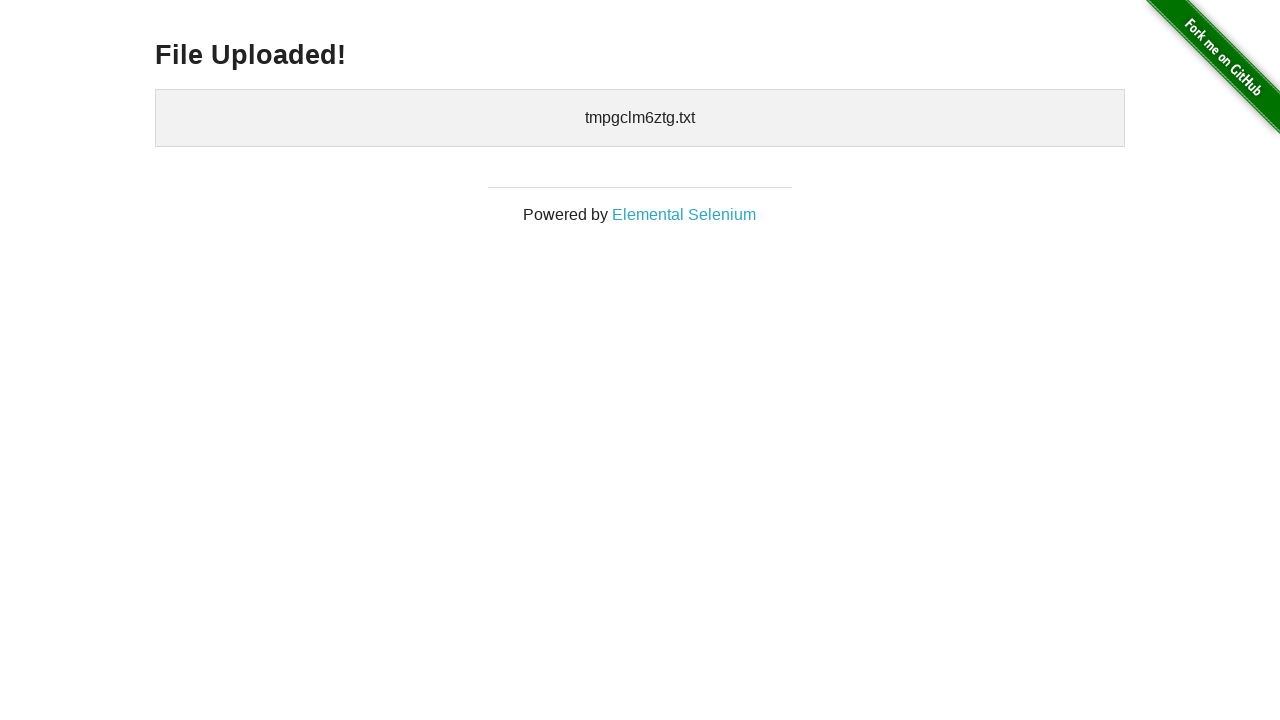

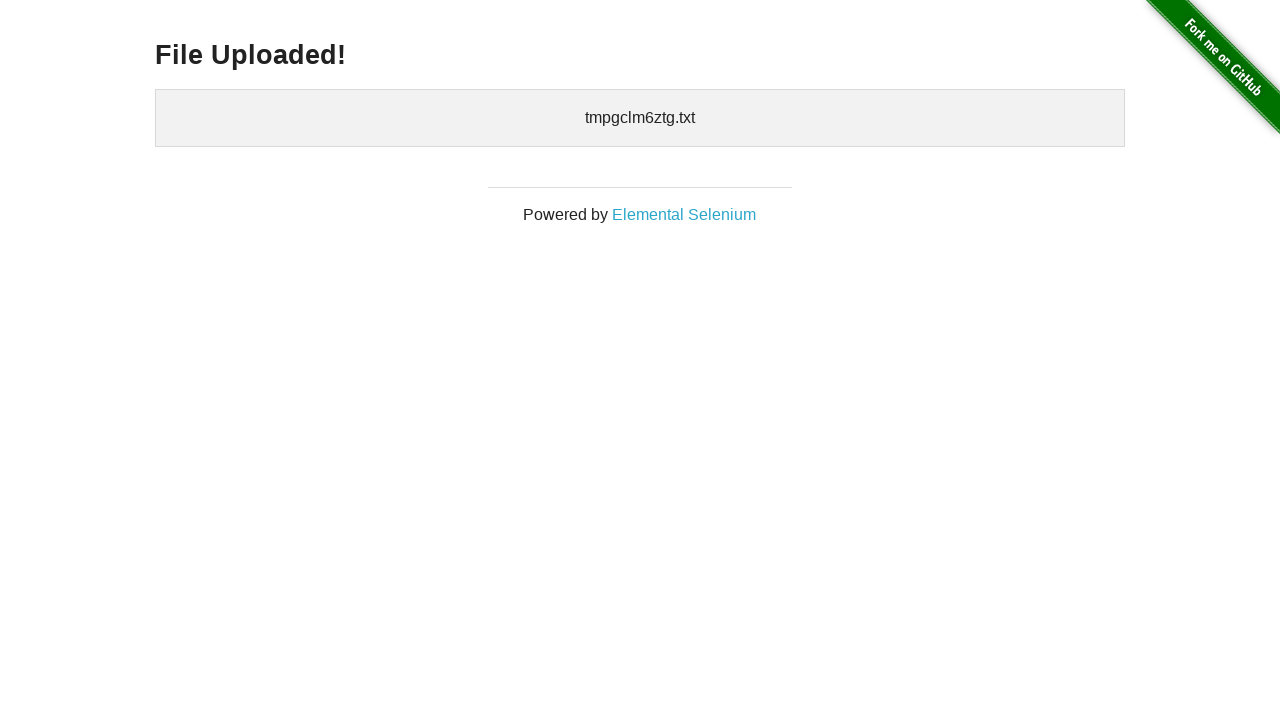